Navigates to a simple form page hosted on GitHub Pages and locates the submit button element

Starting URL: http://suninjuly.github.io/simple_form_find_task.html

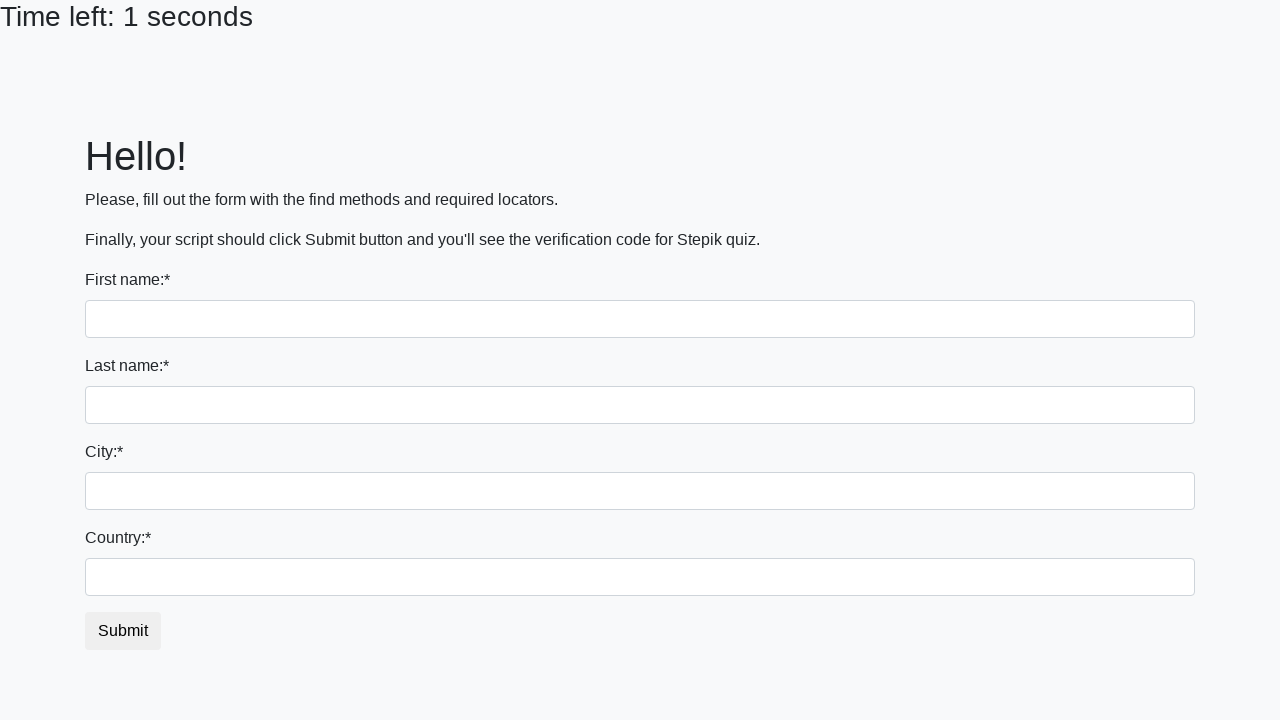

Navigated to simple form page on GitHub Pages
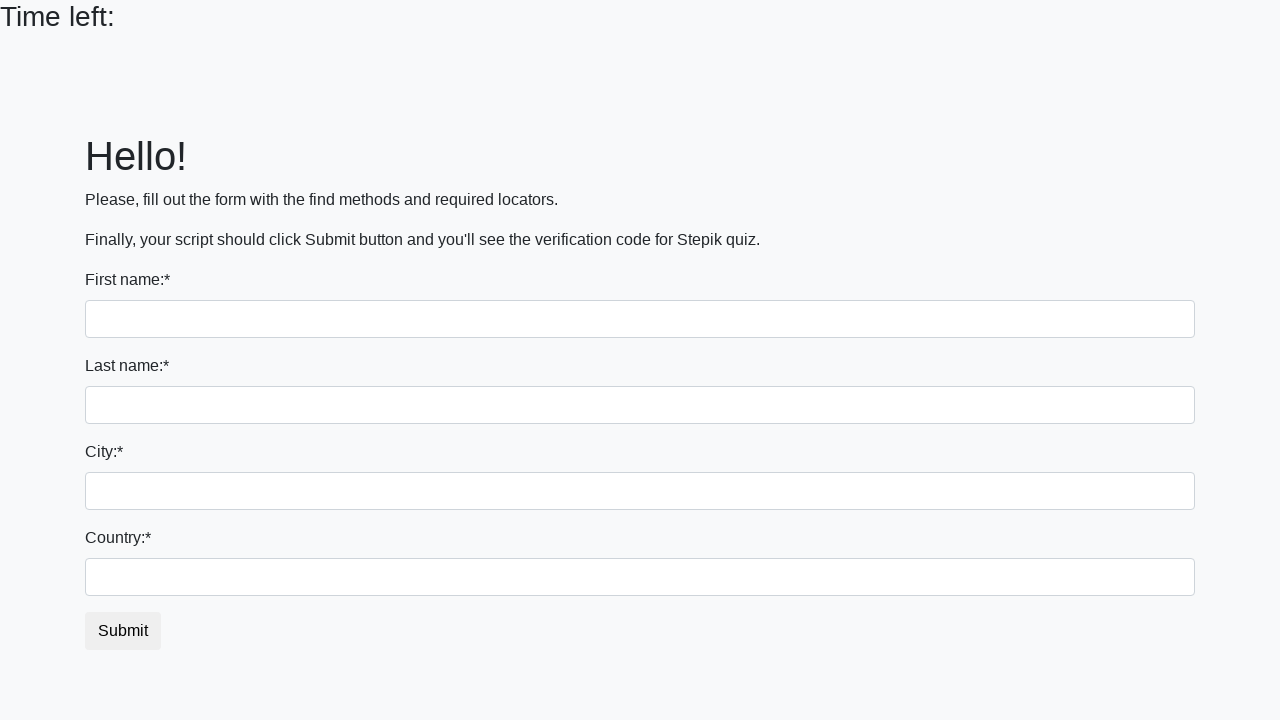

Submit button element loaded and located
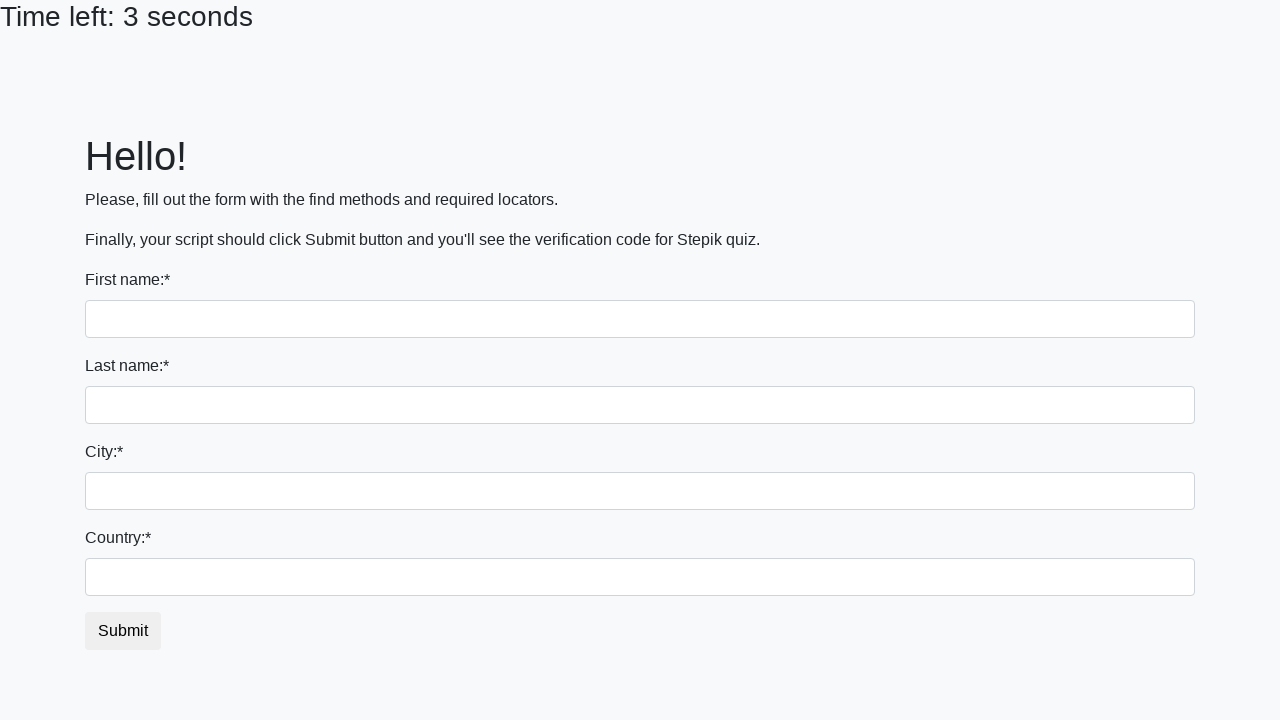

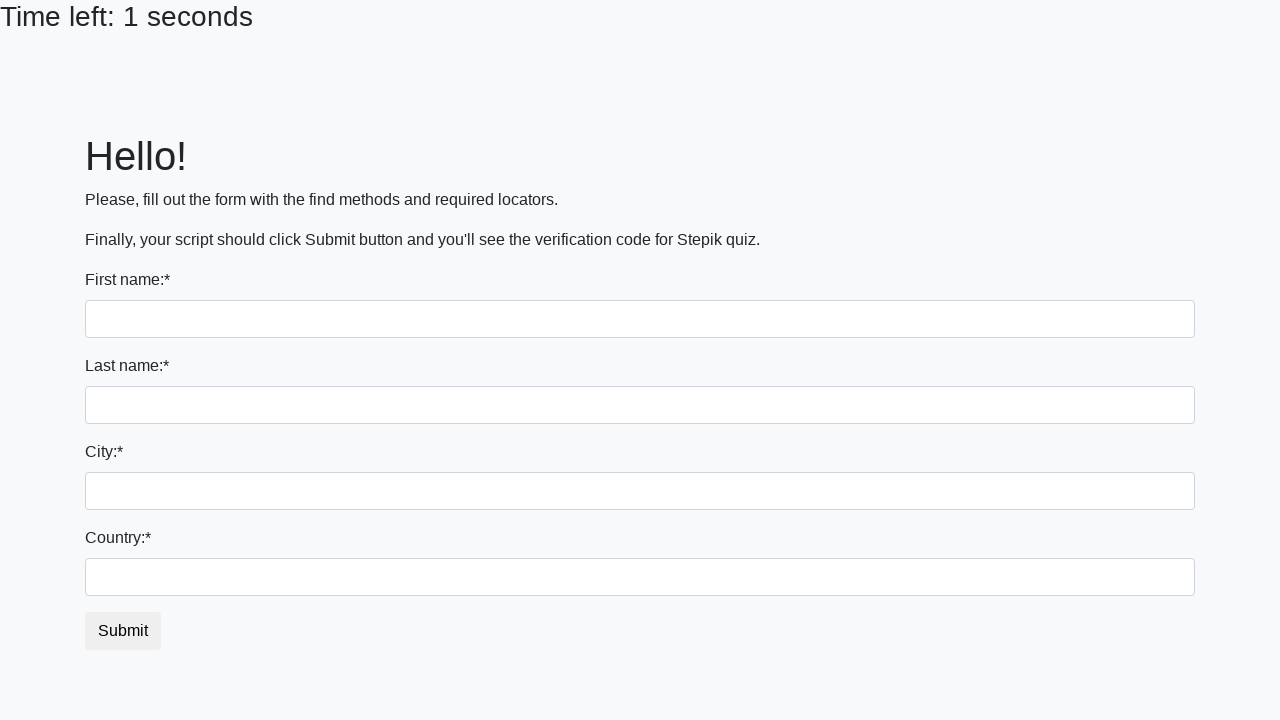